Tests a text box form by filling in name, email, current address, and permanent address fields, then submitting the form and verifying the submitted name is displayed correctly.

Starting URL: https://demoqa.com/text-box

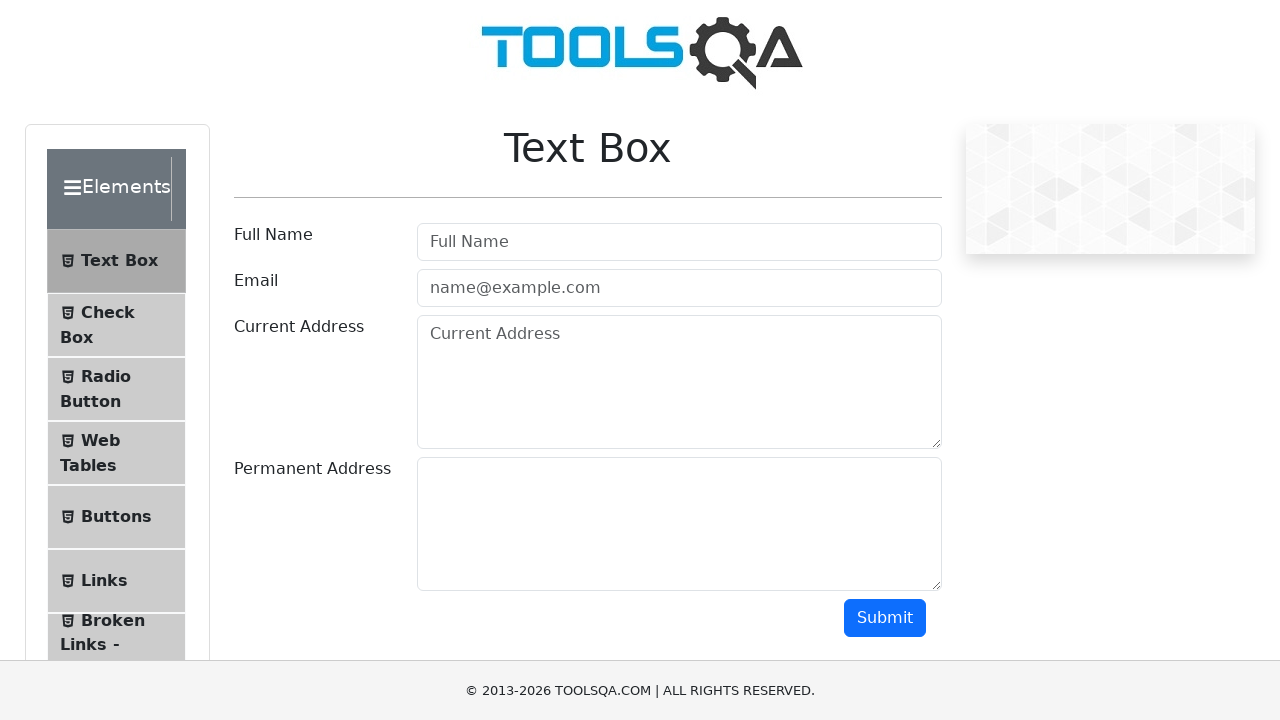

Filled full name field with 'Ibraev Aybek' on input#userName
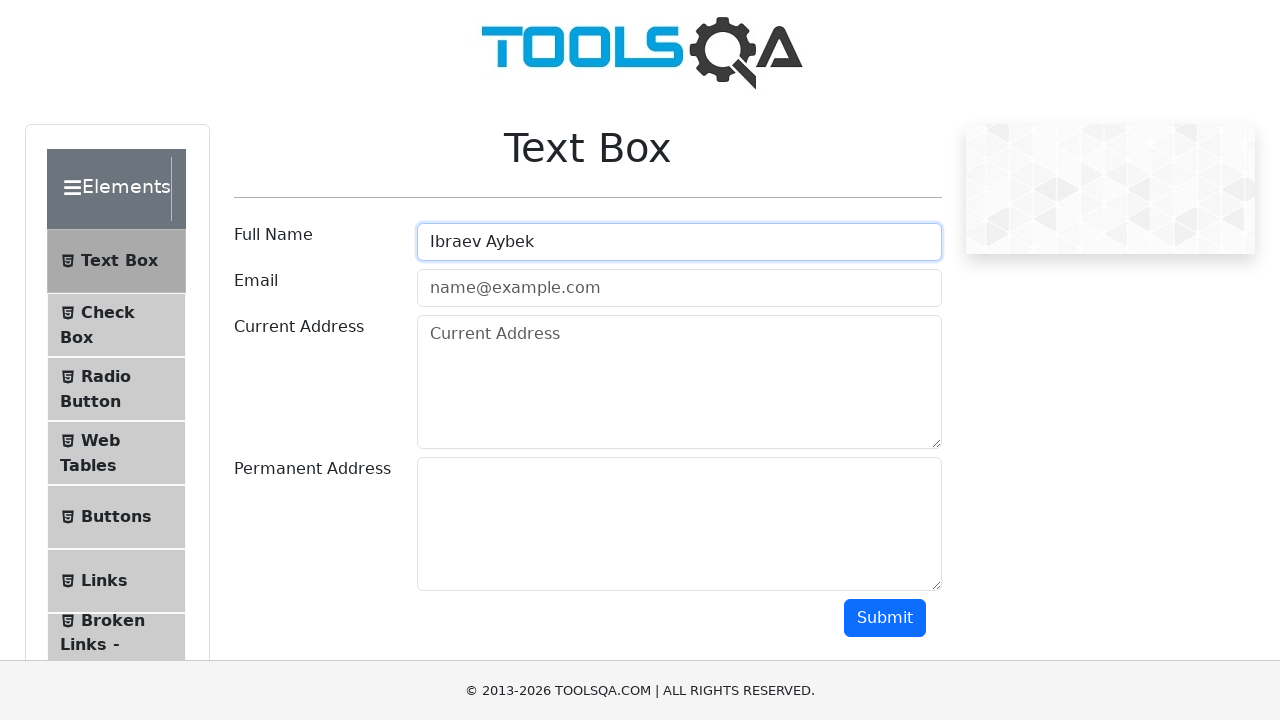

Filled email field with 'Ibraev0117@gmail.com' on input#userEmail
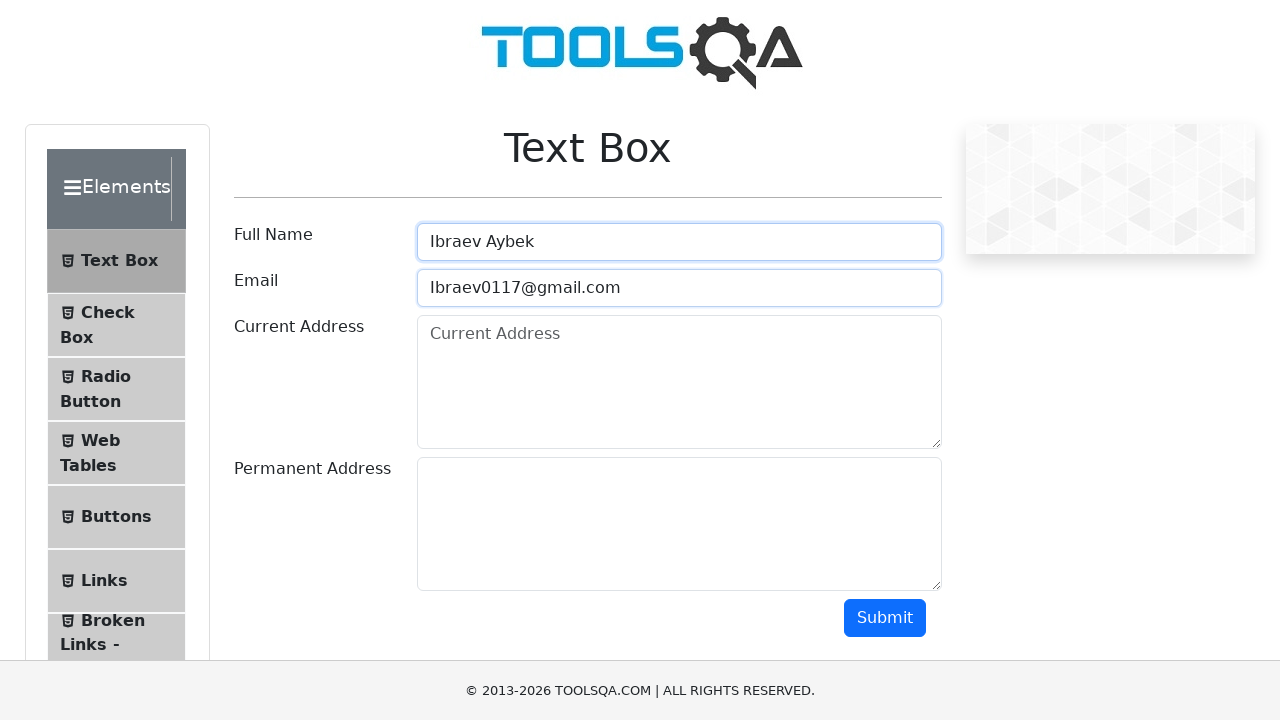

Filled current address field with 'Karakol' on textarea#currentAddress
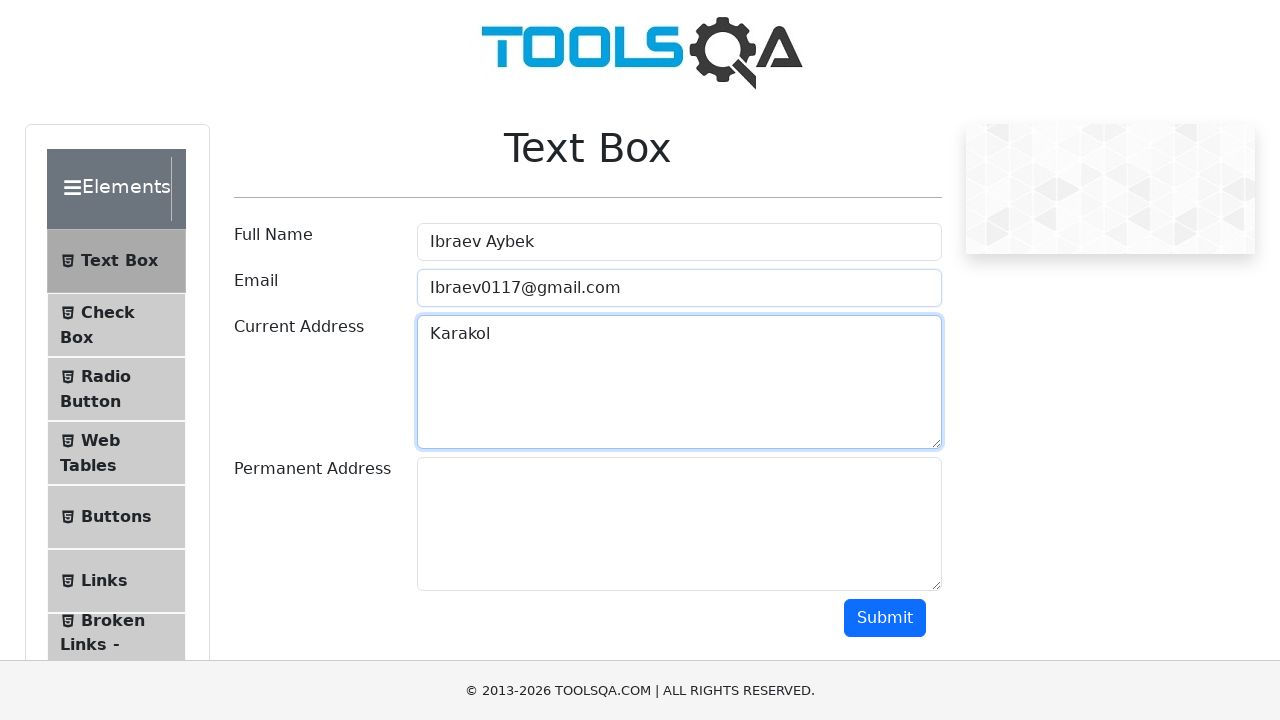

Filled permanent address field with 'Bishkek' on textarea#permanentAddress
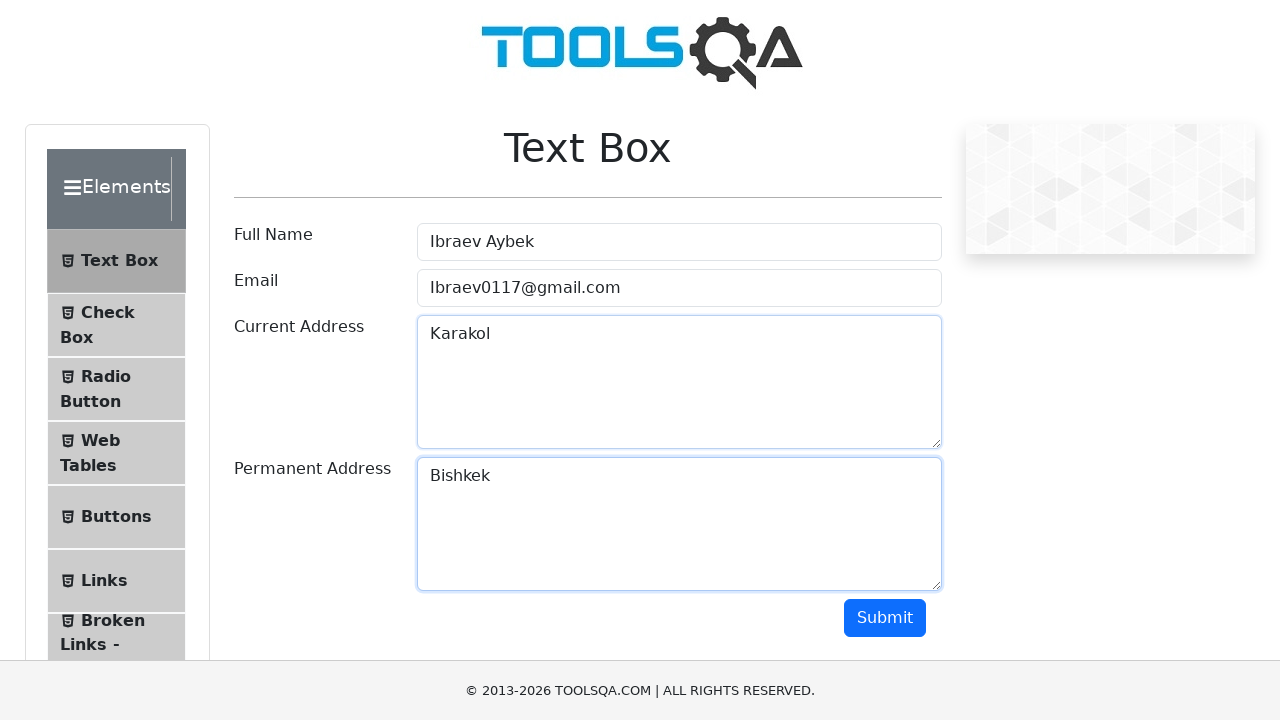

Scrolled down 250 pixels to make submit button visible
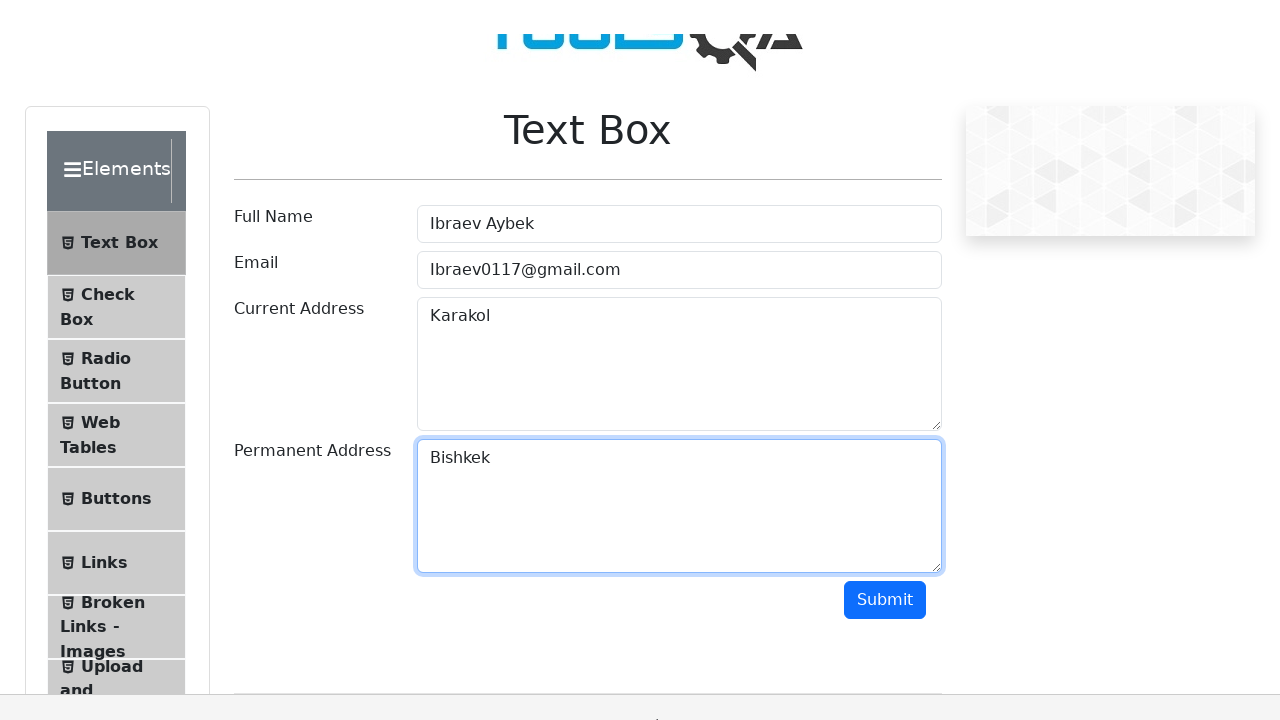

Clicked the submit button at (885, 368) on button#submit
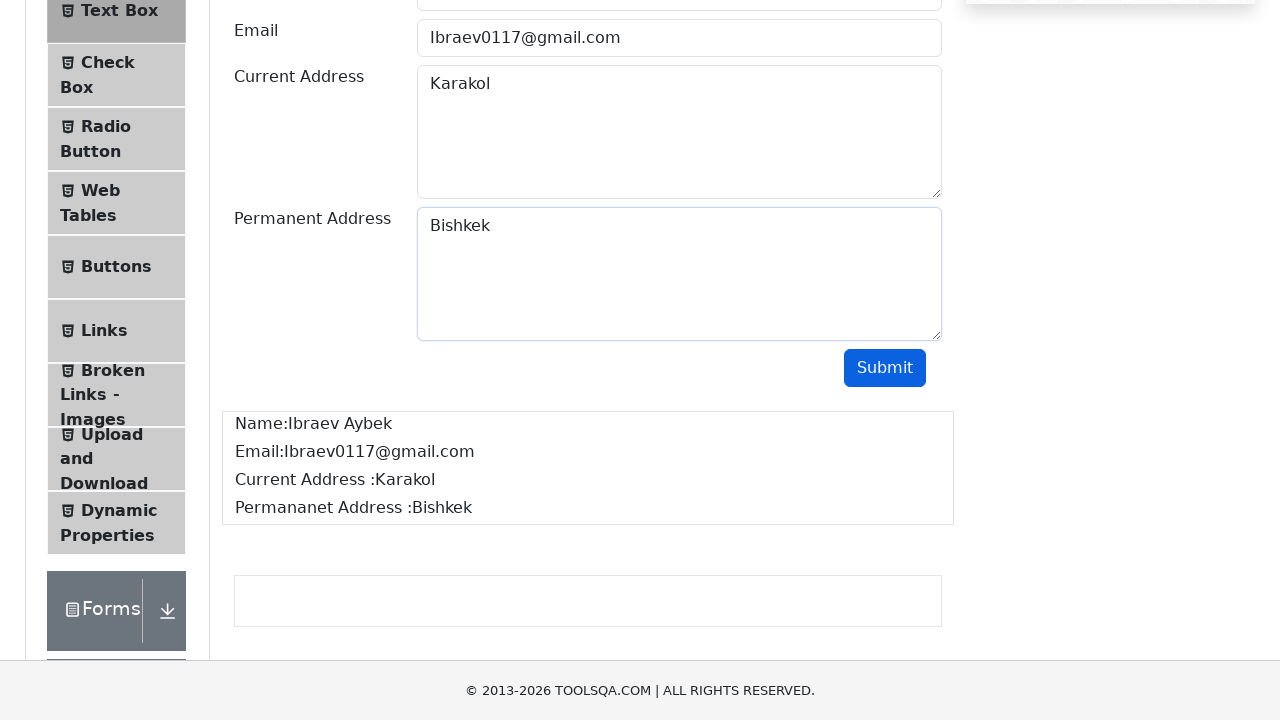

Waited for submitted name output to display
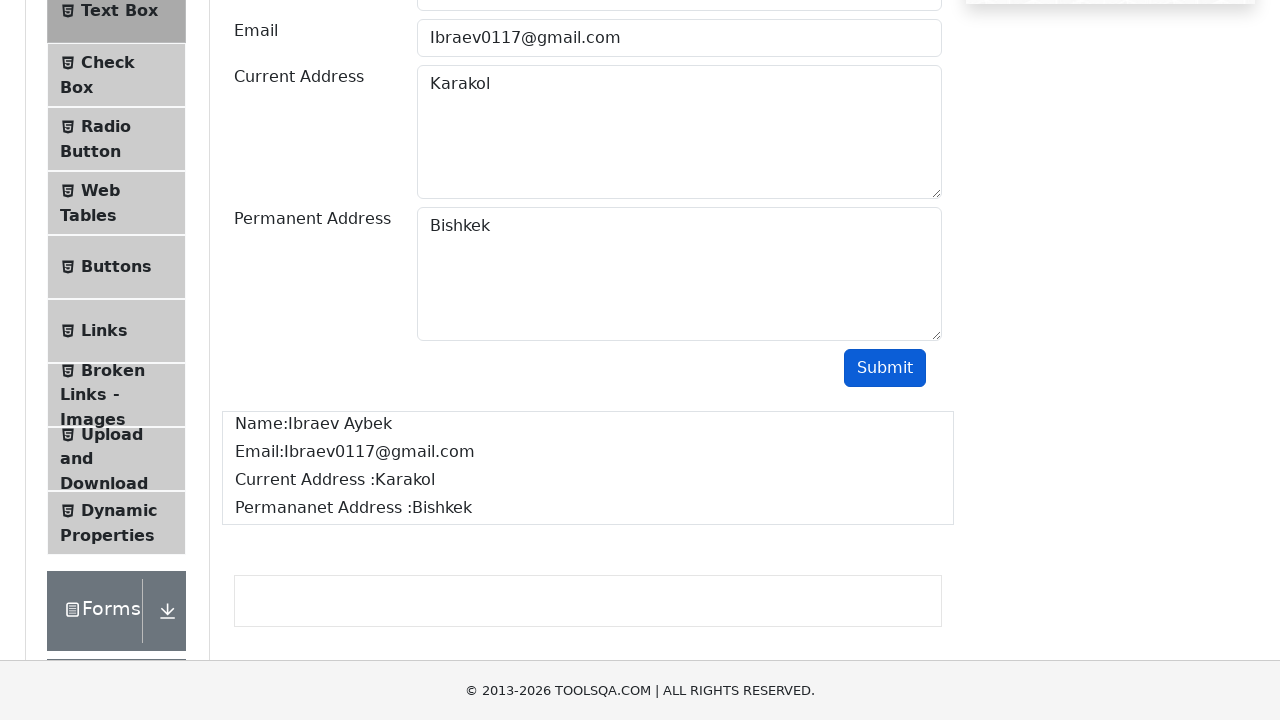

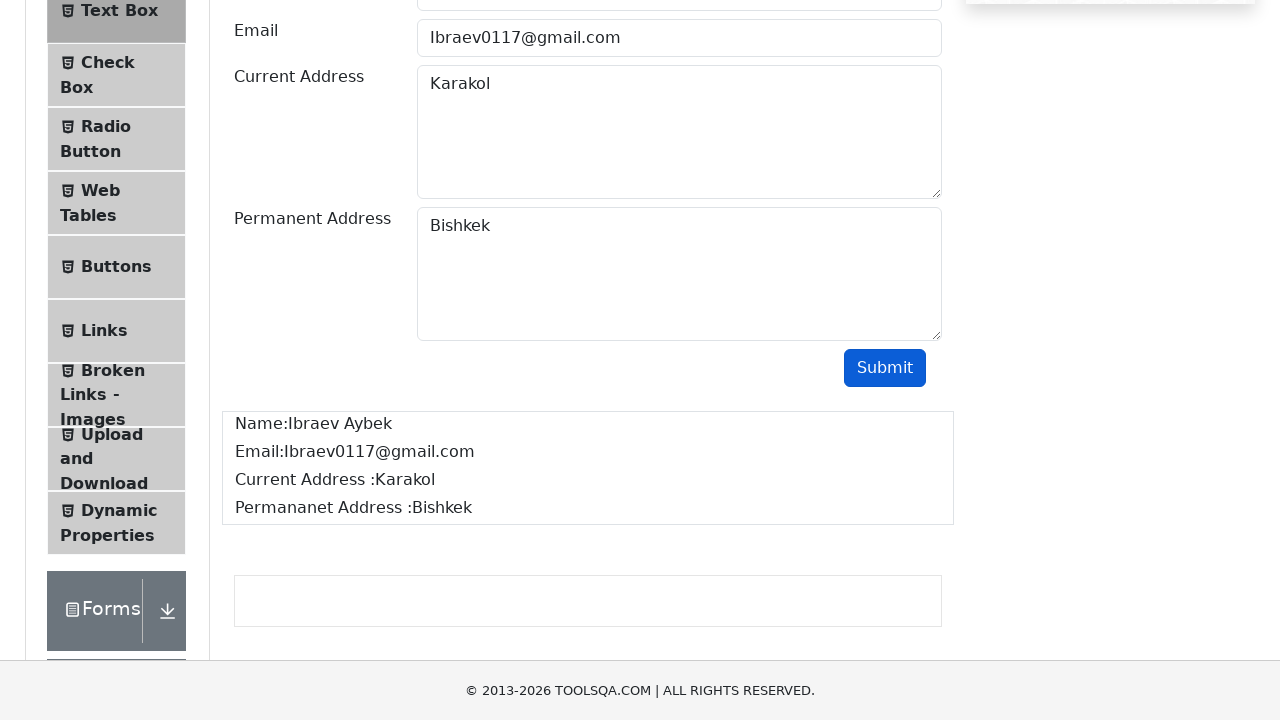